Tests practice registration form by filling out student details including name, email, gender, phone, date of birth, subjects, hobbies, address, and location

Starting URL: http://demoqa.com/automation-practice-form/

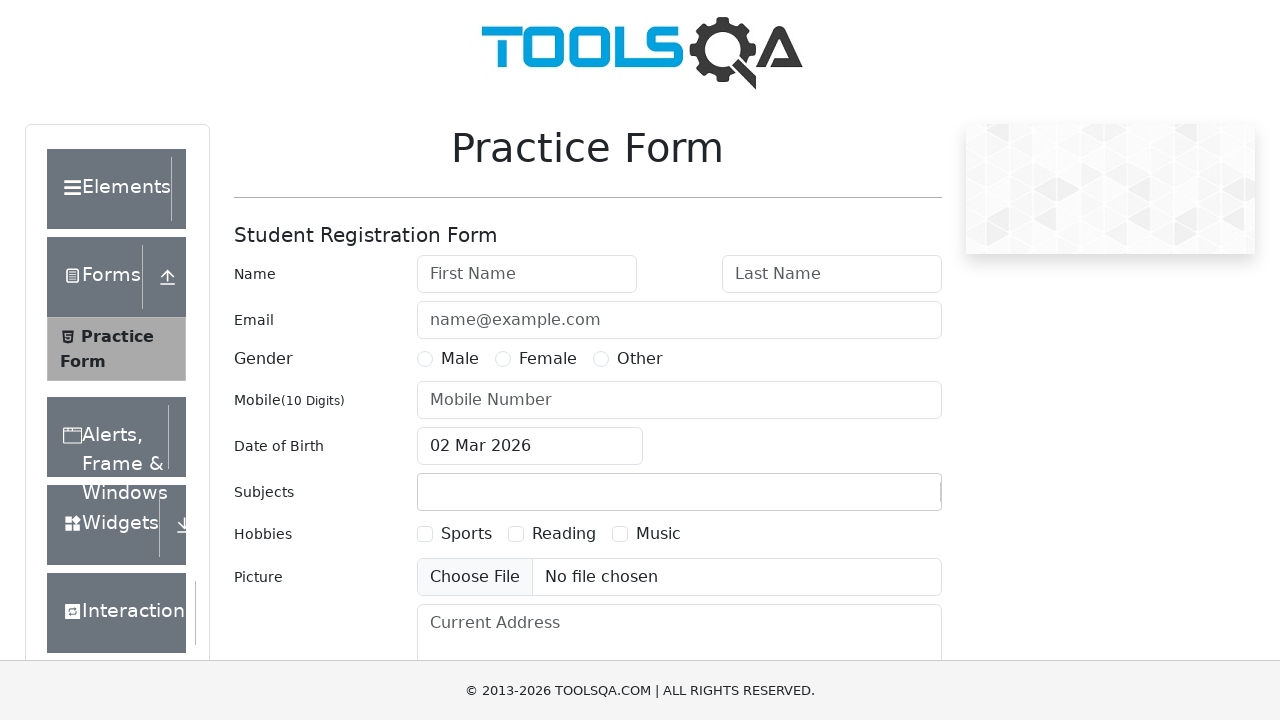

Filled first name field with 'EmmaTest' on #firstName
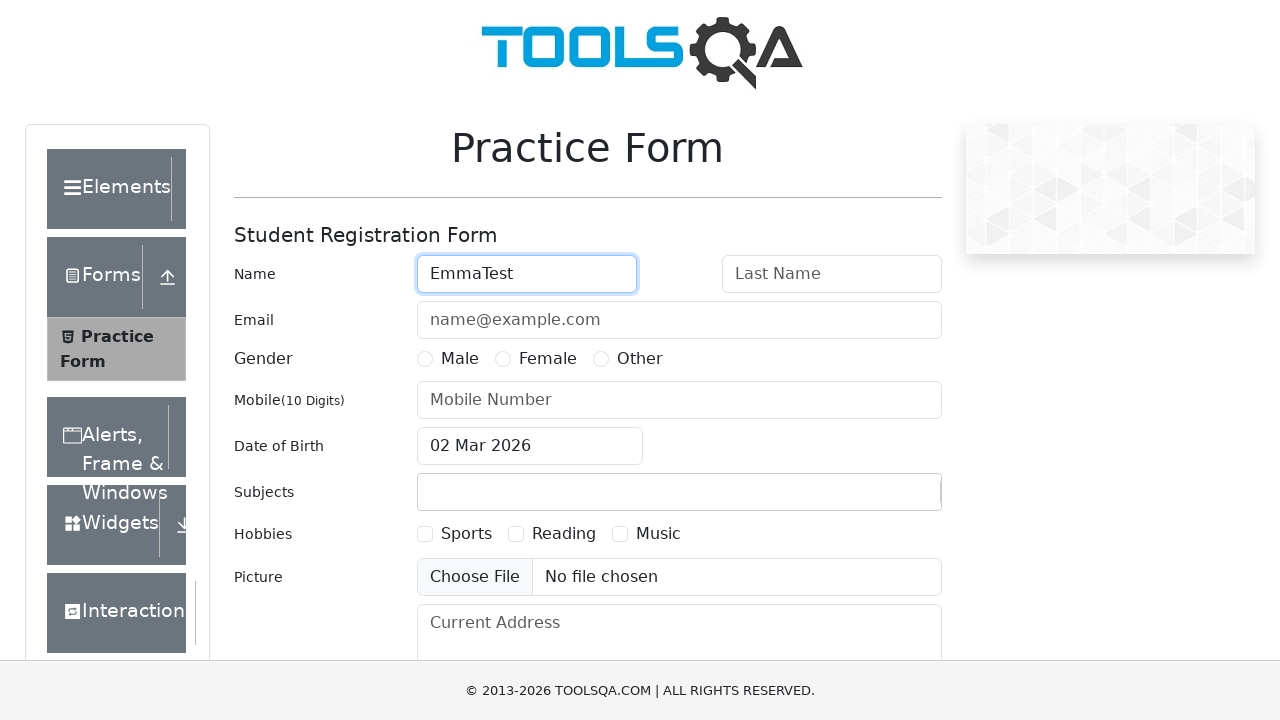

Filled last name field with 'Johnson' on #lastName
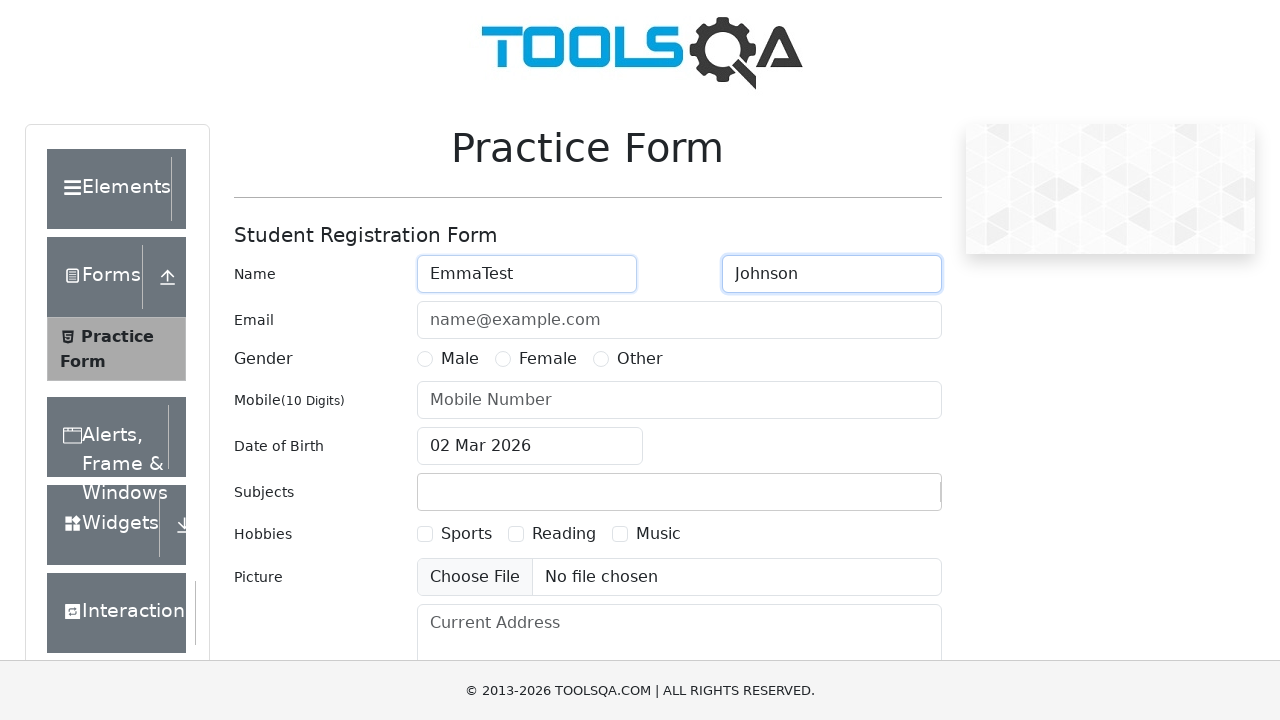

Filled email field with 'emma.johnson@example.com' on #userEmail
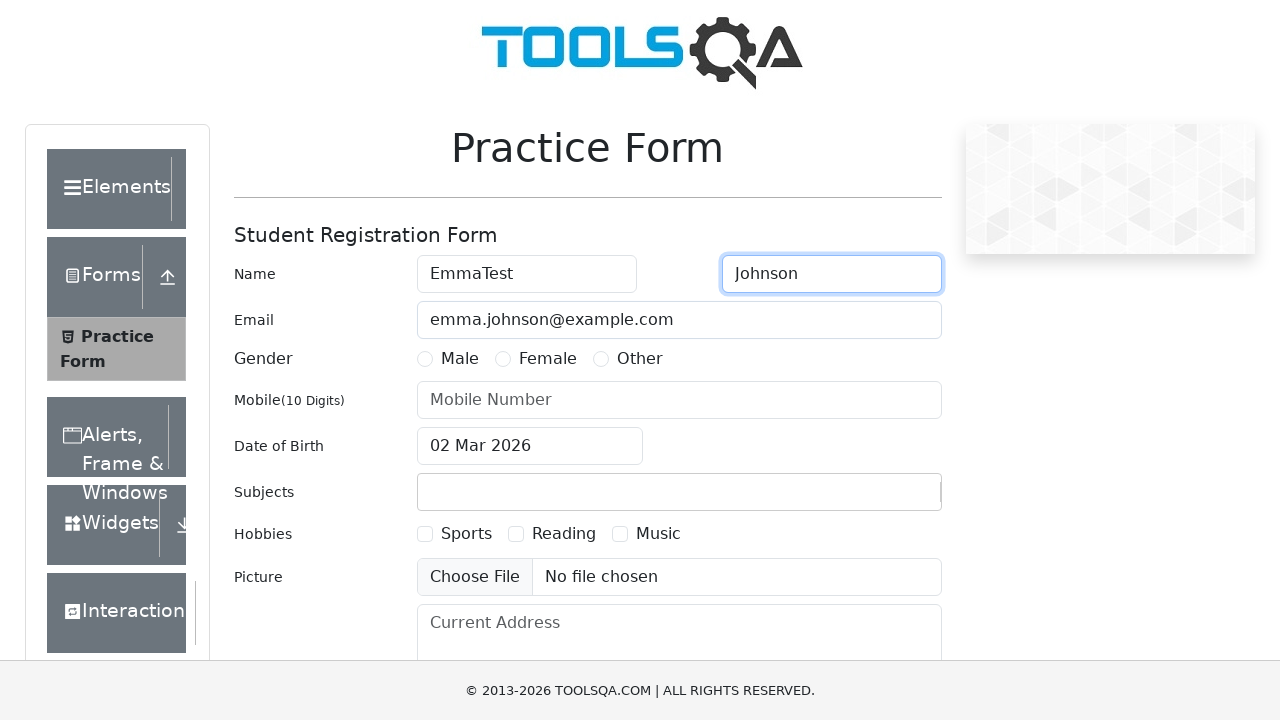

Selected 'Male' gender at (460, 359) on xpath=//label[text()='Male']
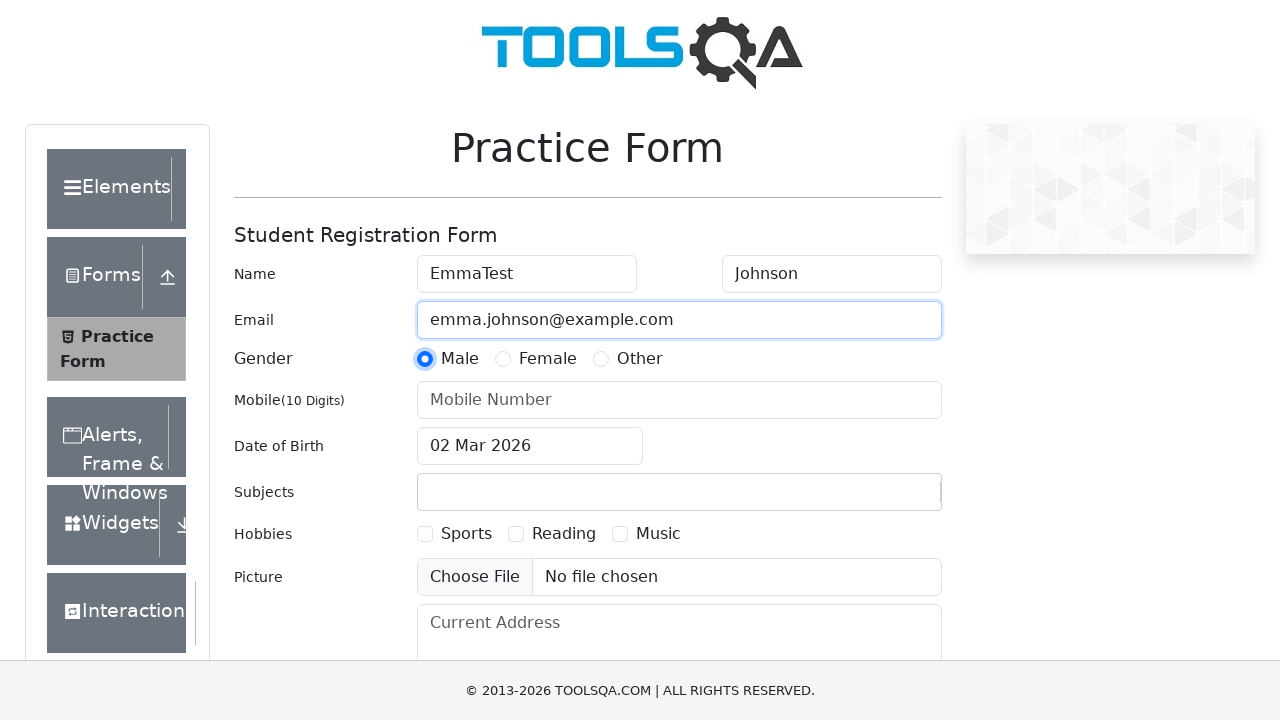

Filled phone number with '9876543210' on #userNumber
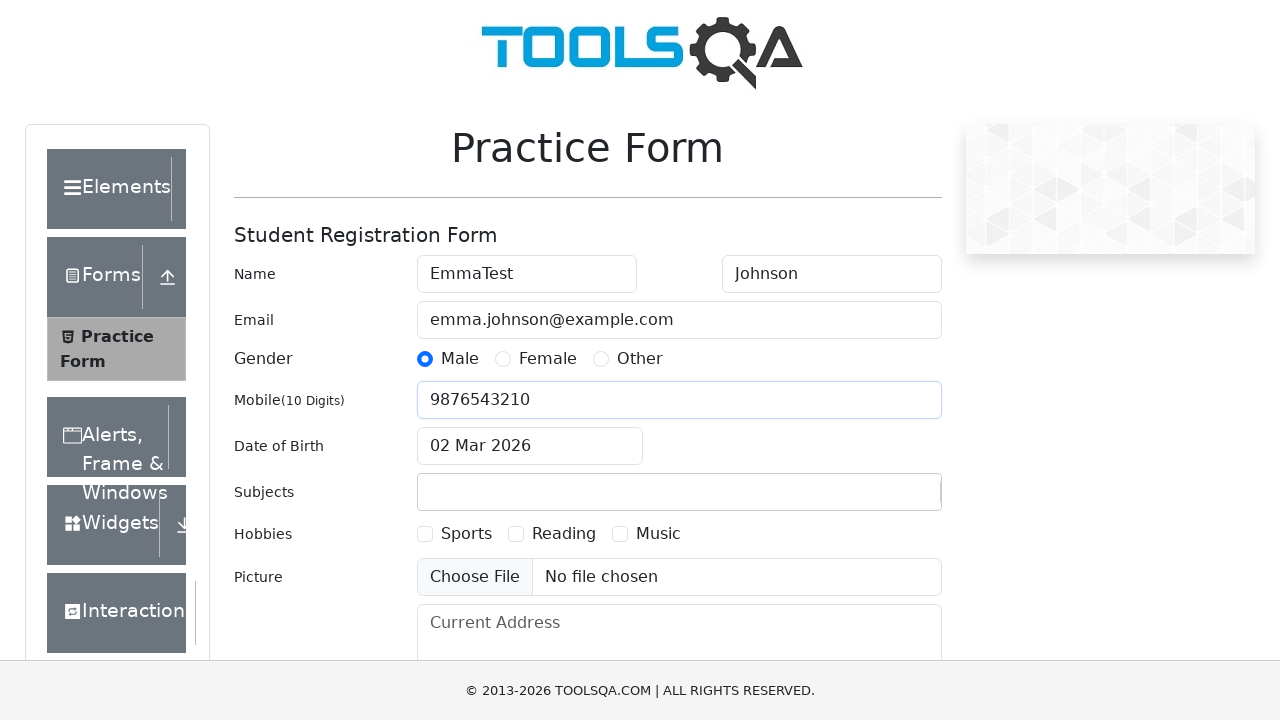

Clicked date of birth input field at (530, 446) on #dateOfBirthInput
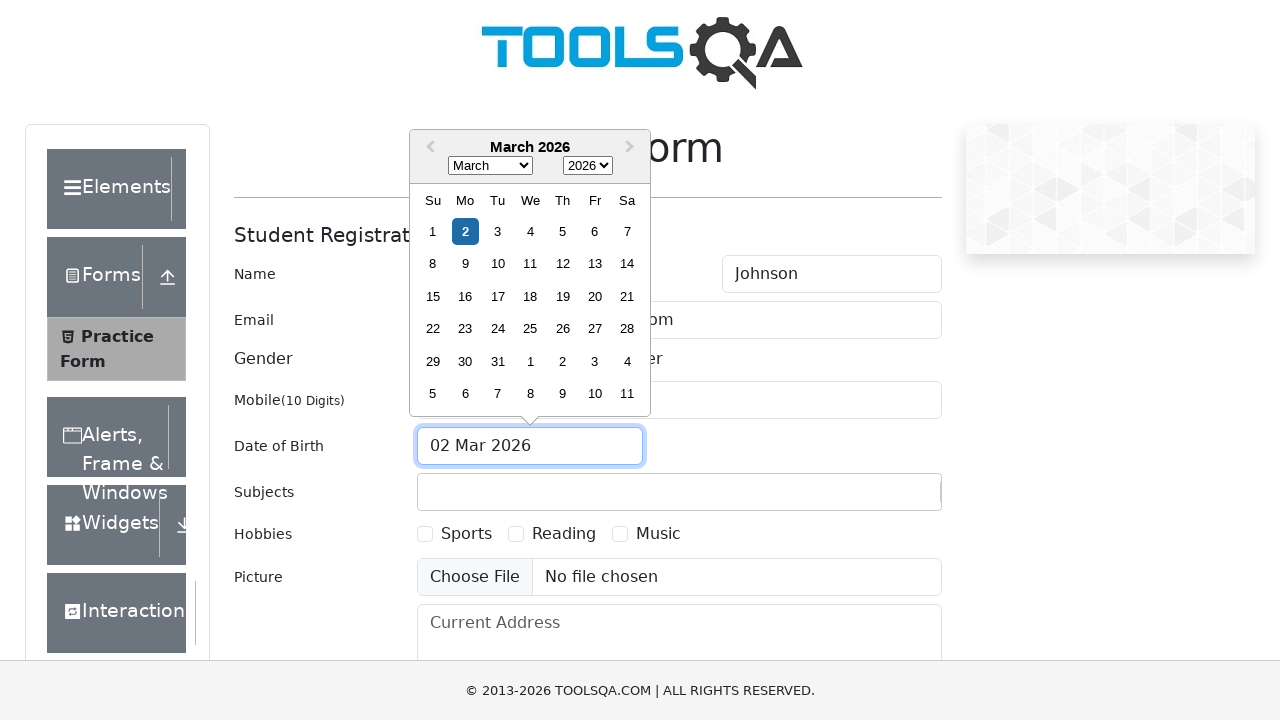

Selected year '2000' from date picker on .react-datepicker__year-select
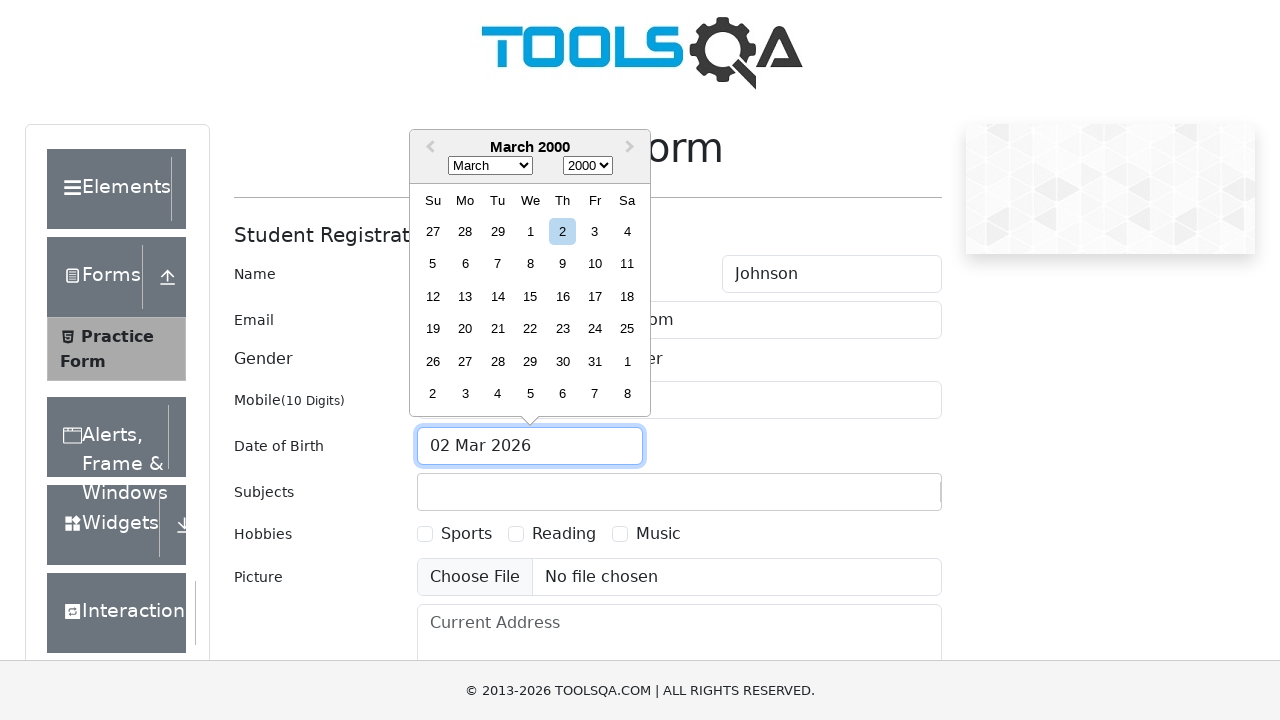

Selected month 'June' from date picker on .react-datepicker__month-select
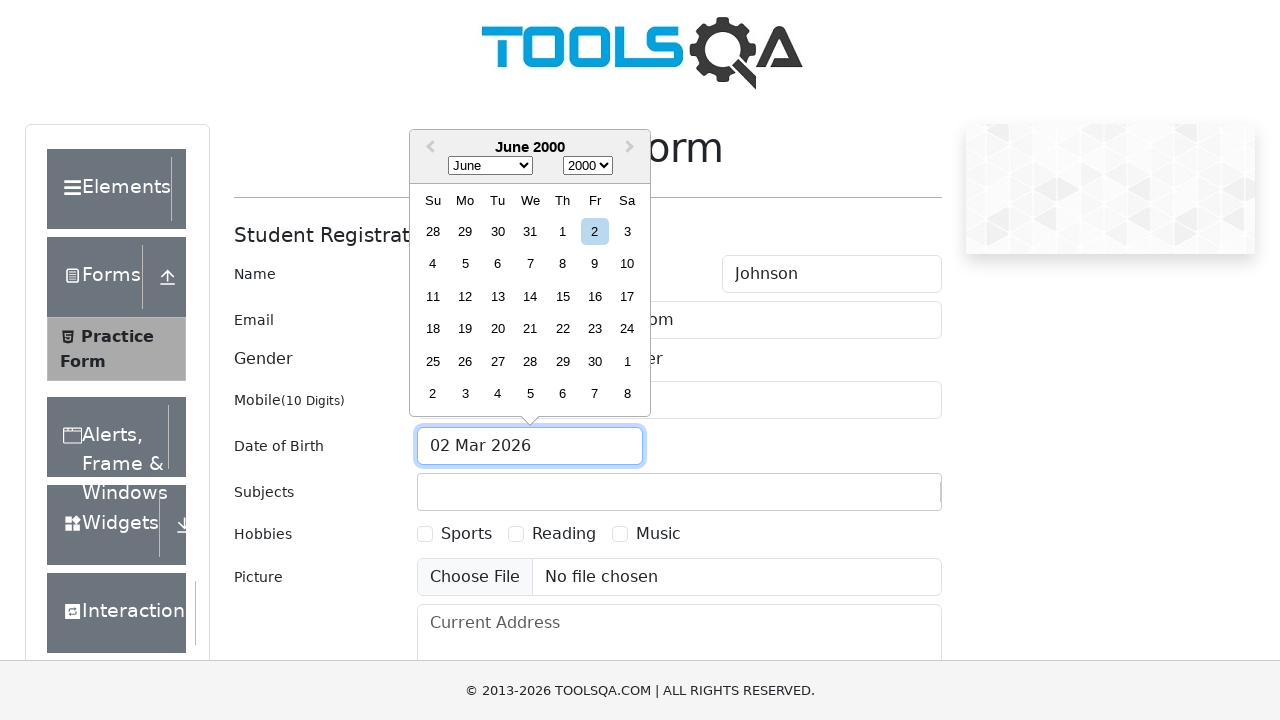

Selected day '15' from date picker at (562, 296) on xpath=//div[contains(@class, 'react-datepicker__day') and text()='15' and not(co
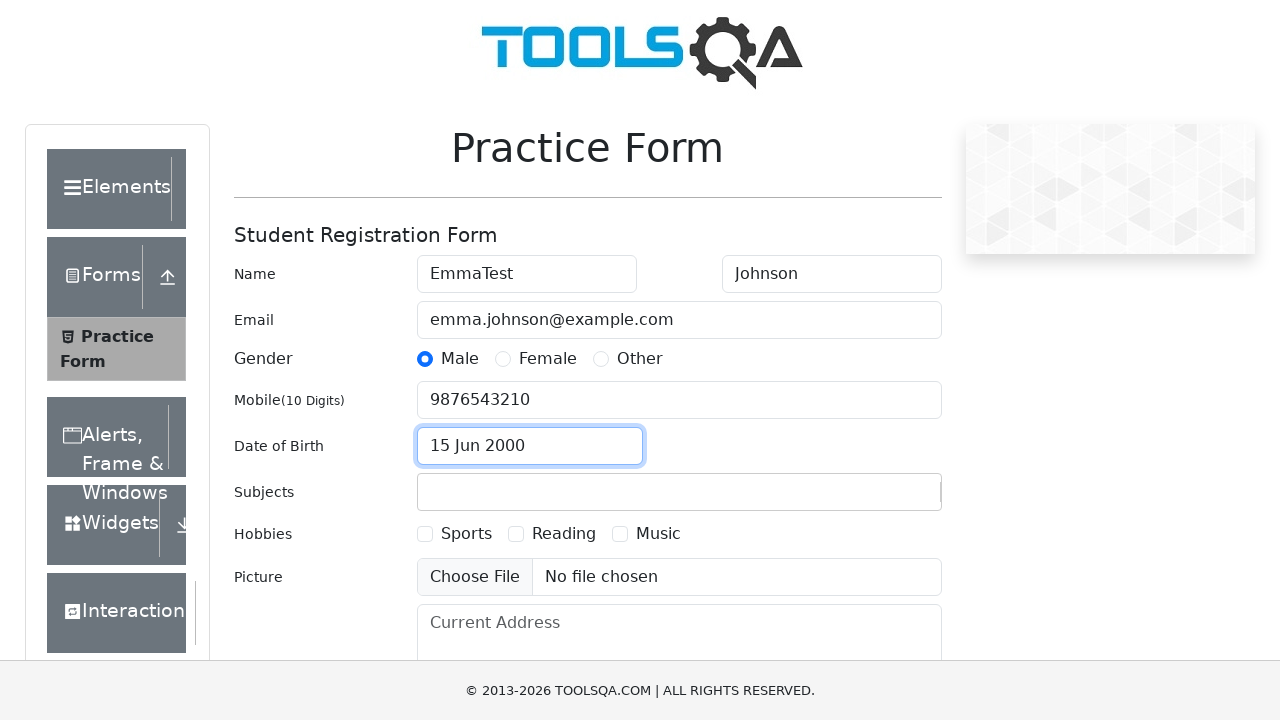

Filled subjects input with 'Maths' on #subjectsInput
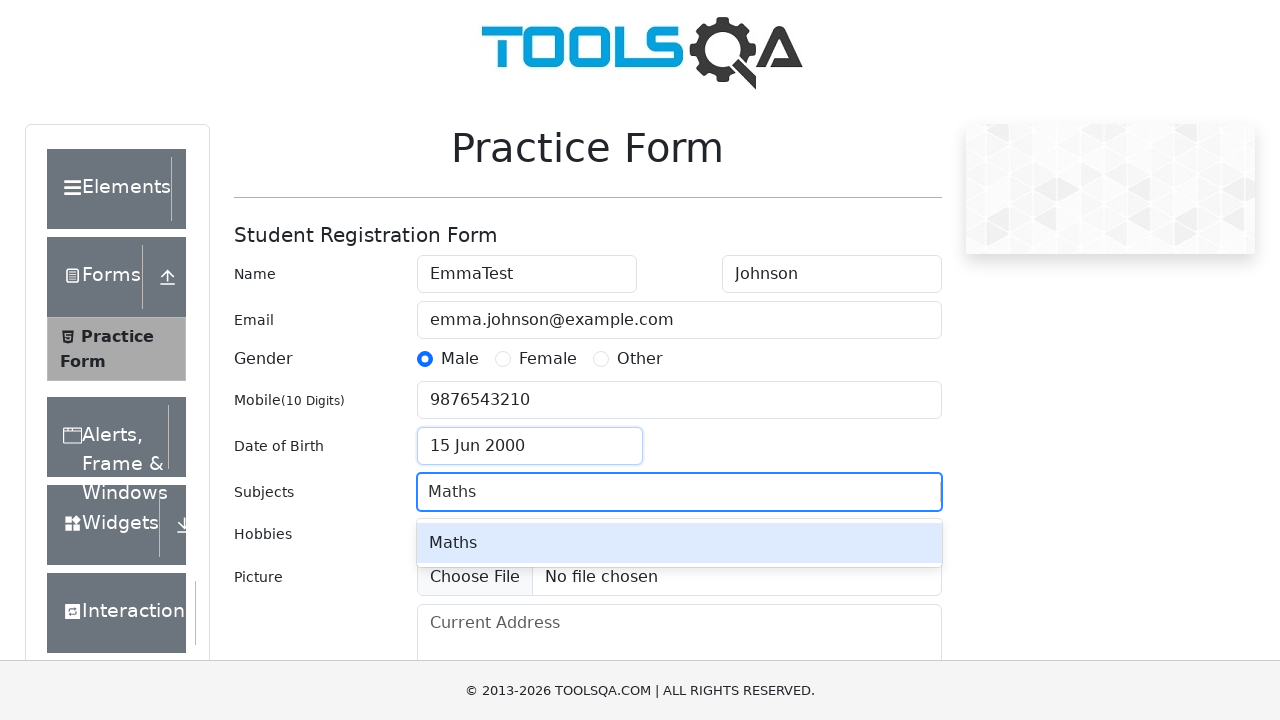

Pressed Enter to confirm subject selection
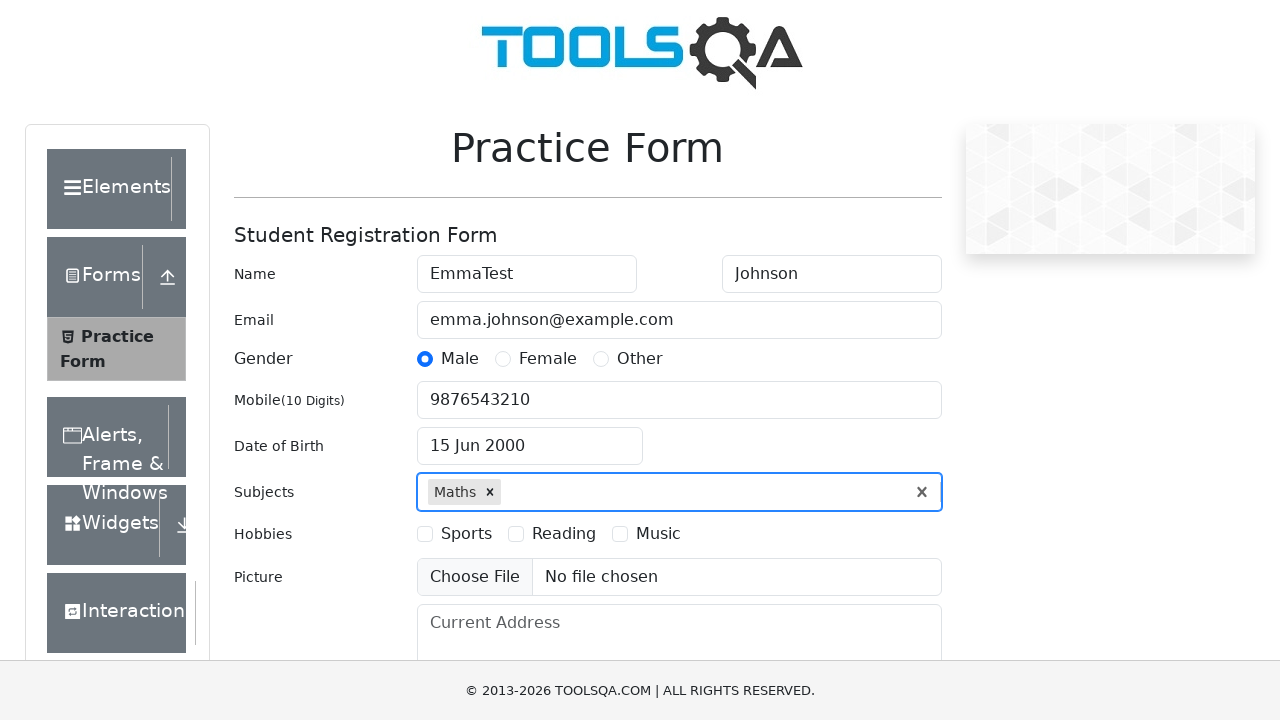

Selected 'Sports' hobby at (466, 534) on xpath=//label[text()='Sports']
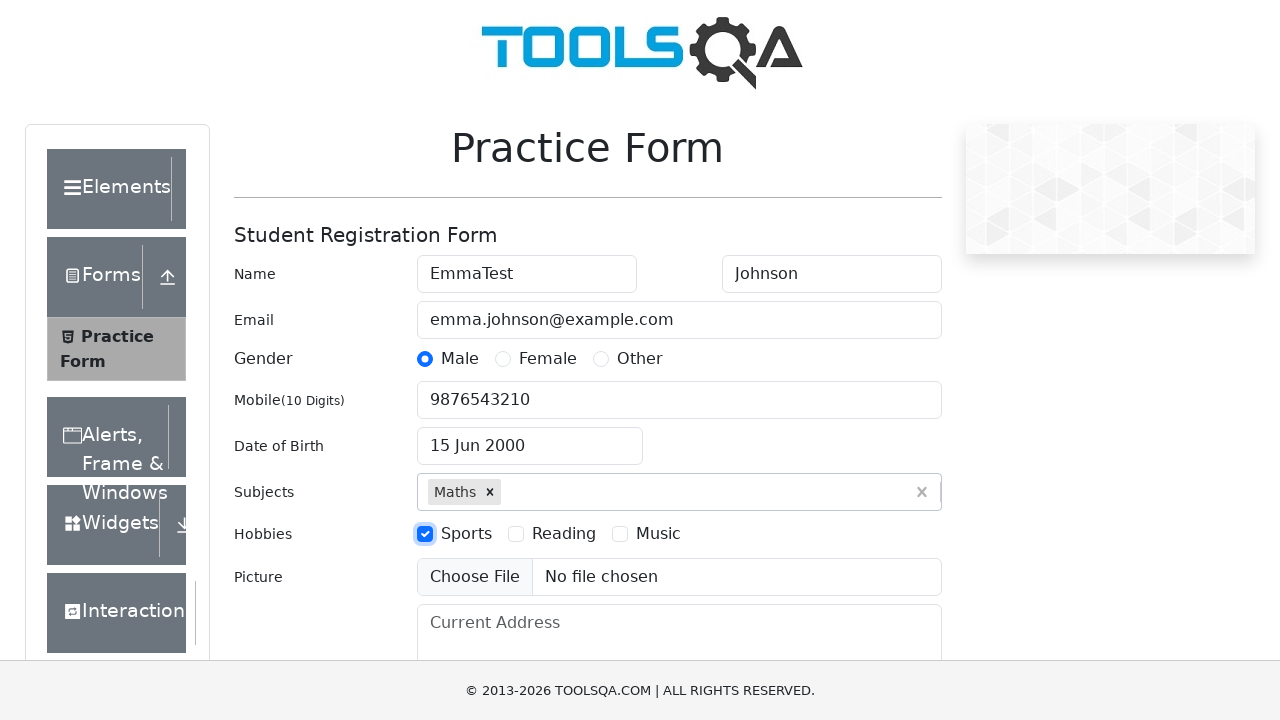

Selected 'Music' hobby at (658, 534) on xpath=//label[text()='Music']
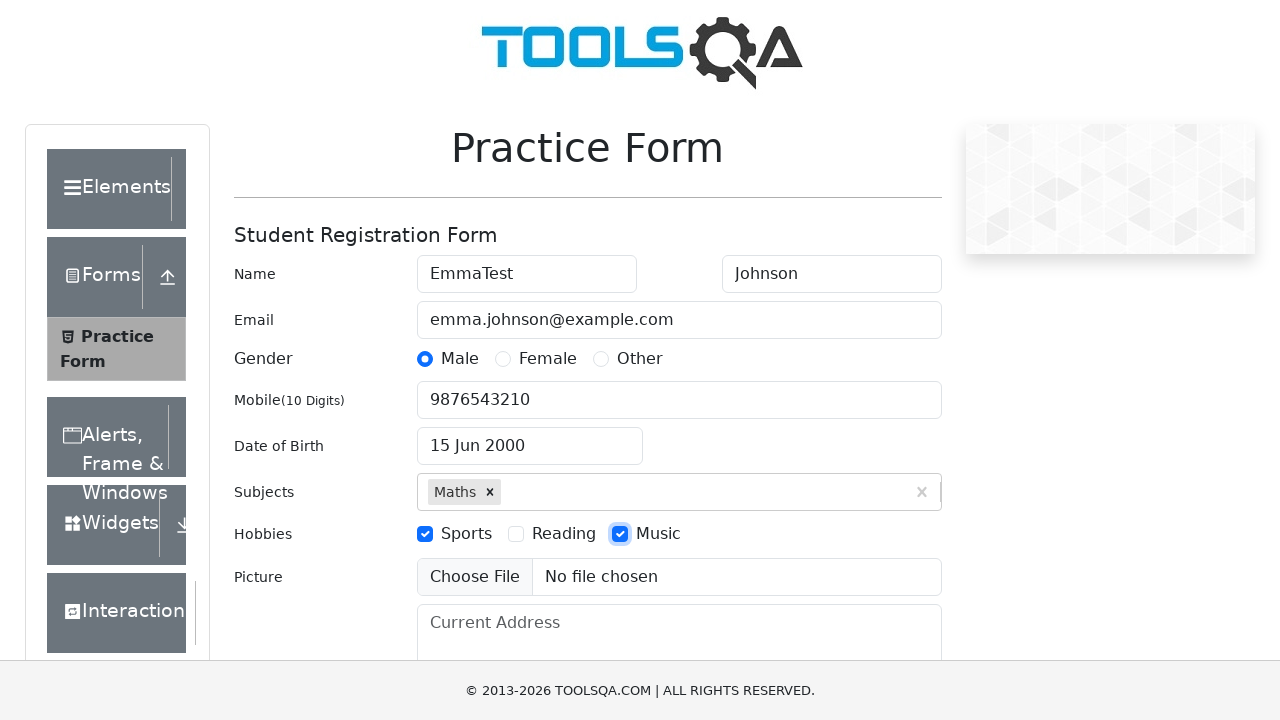

Filled current address with '456 Oak Avenue, New York, NY 10001' on #currentAddress
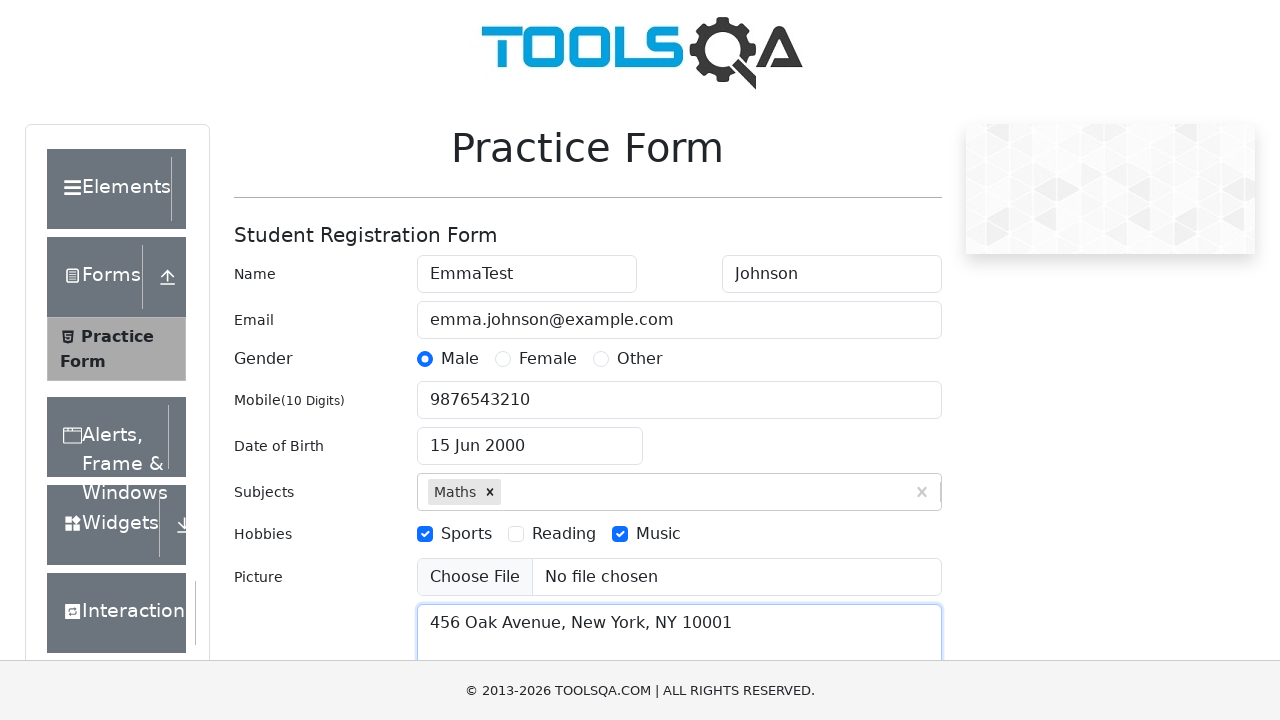

Clicked state dropdown at (527, 437) on #state
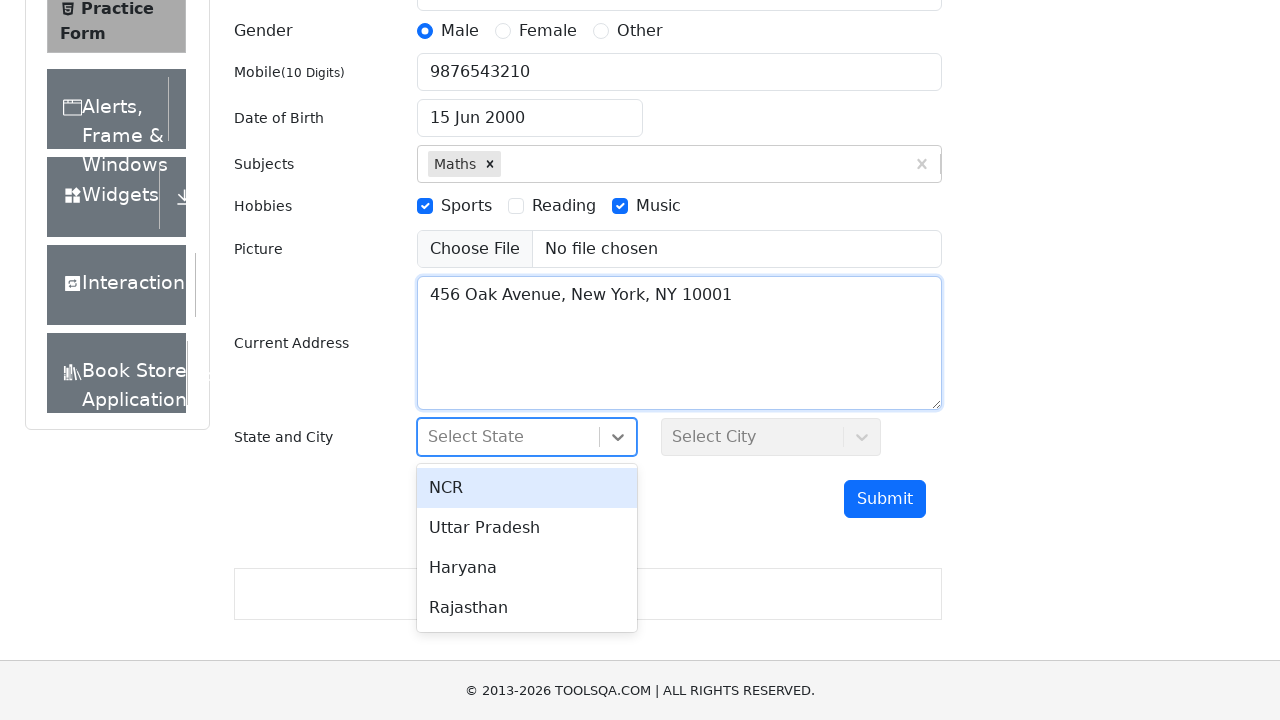

Selected 'NCR' as state at (527, 488) on xpath=//div[text()='NCR']
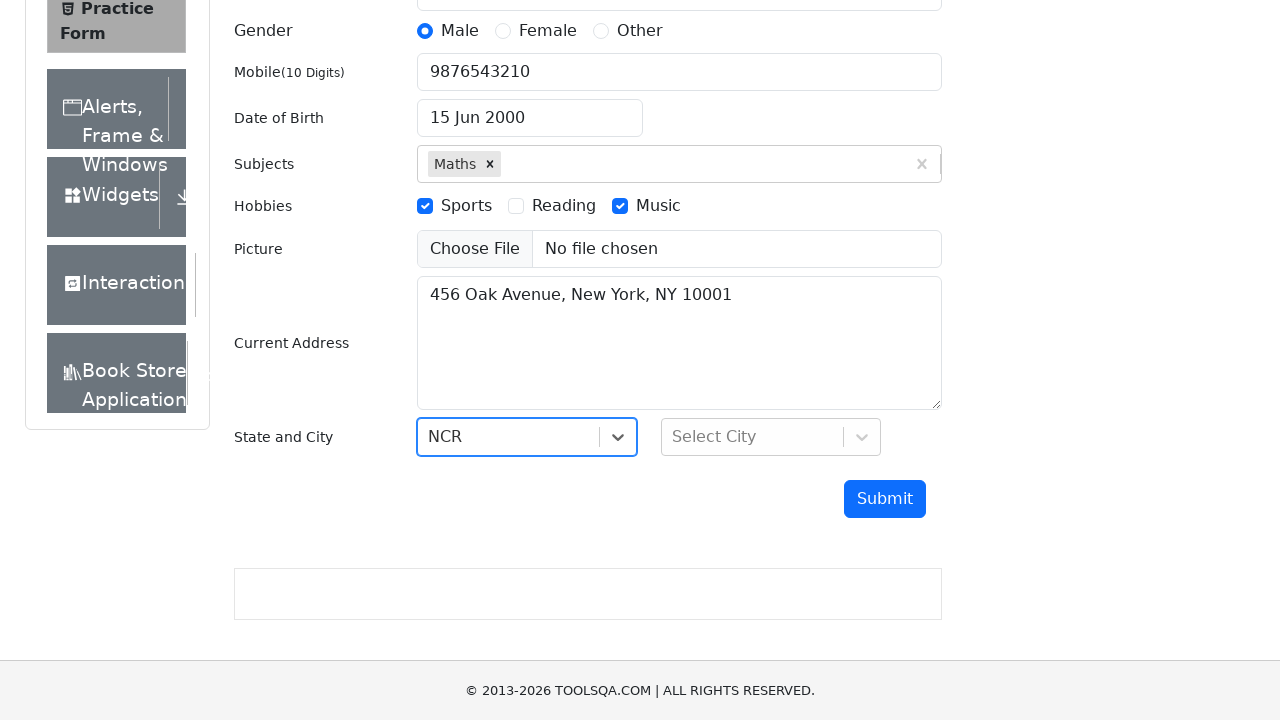

Clicked city dropdown at (771, 437) on #city
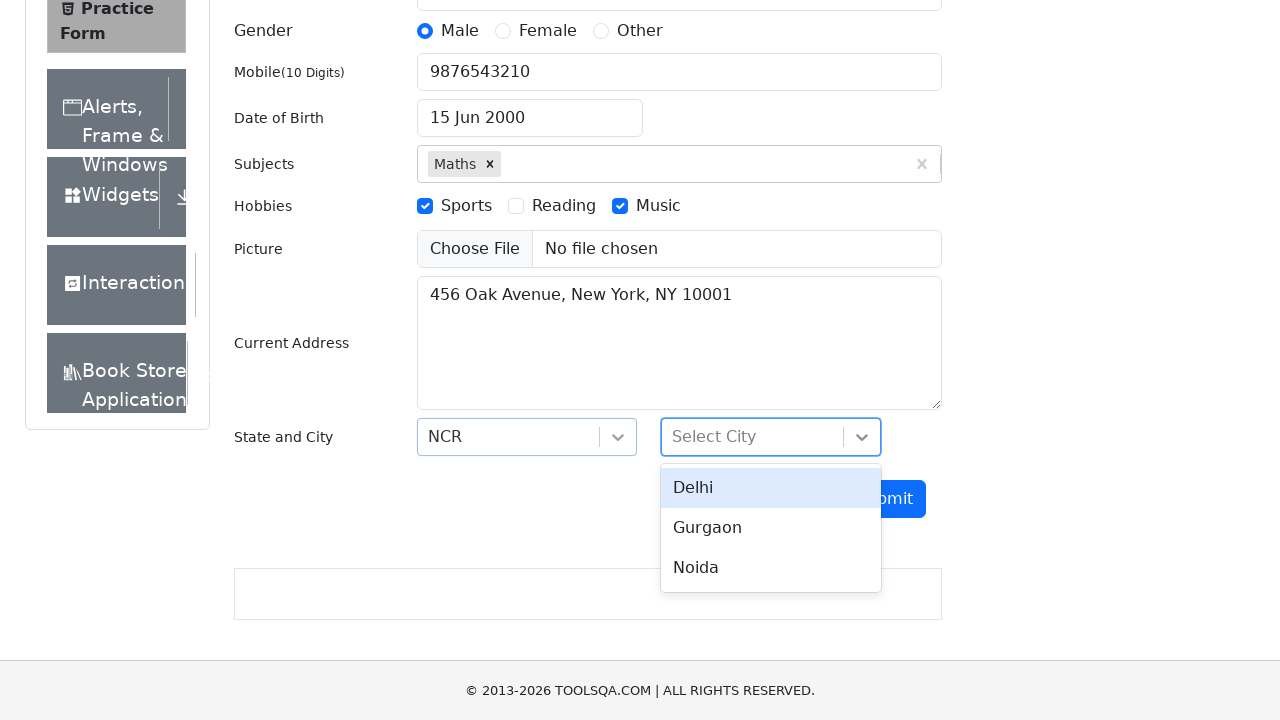

Selected 'Delhi' as city at (771, 488) on xpath=//div[text()='Delhi']
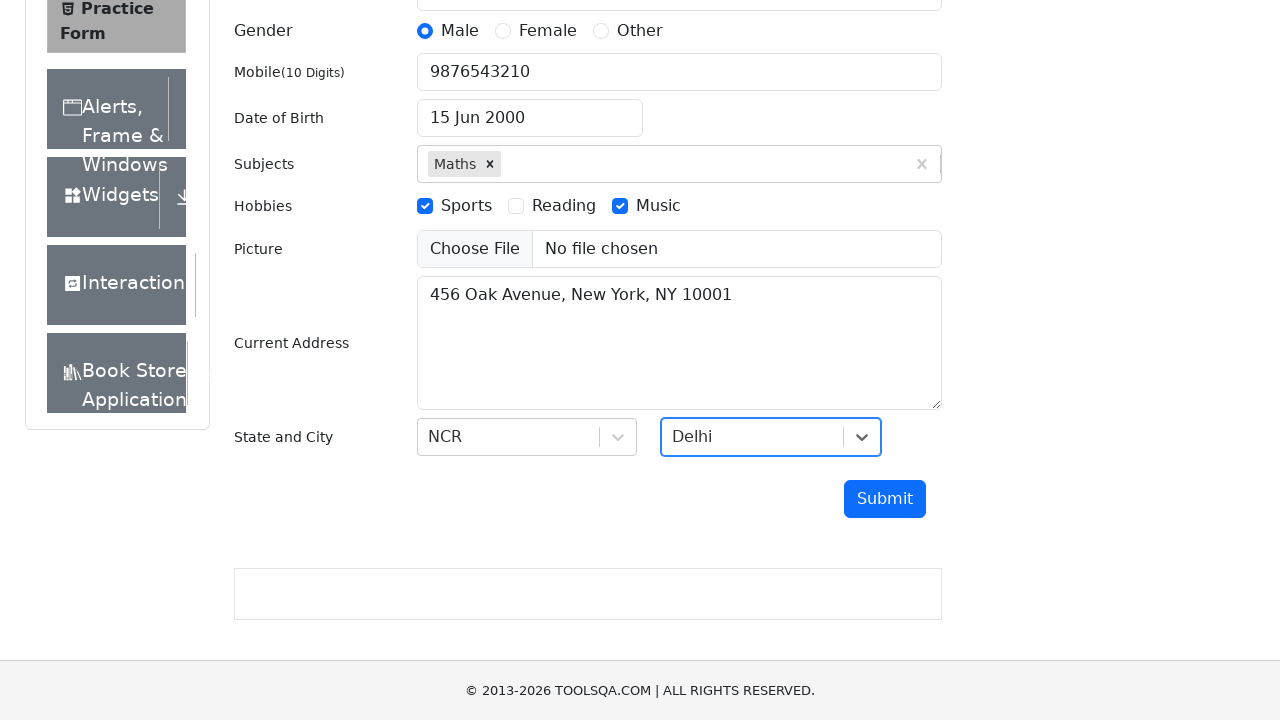

Clicked submit button to submit the form at (885, 499) on #submit
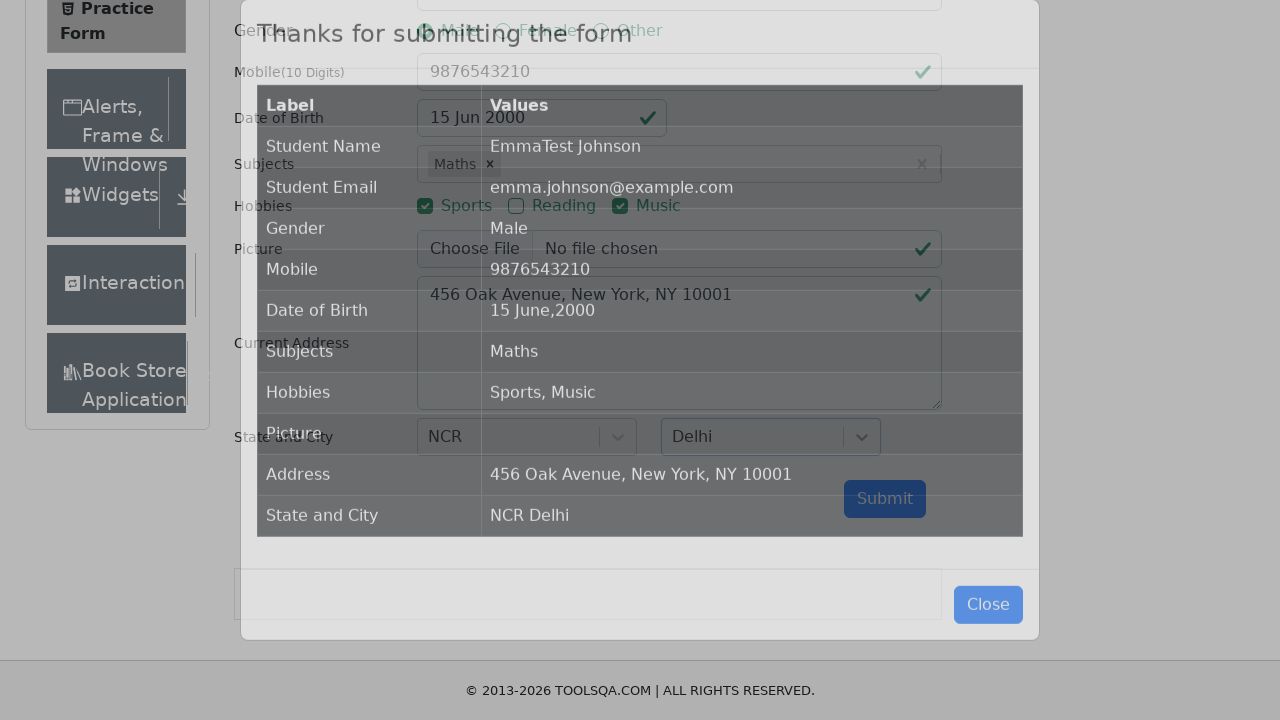

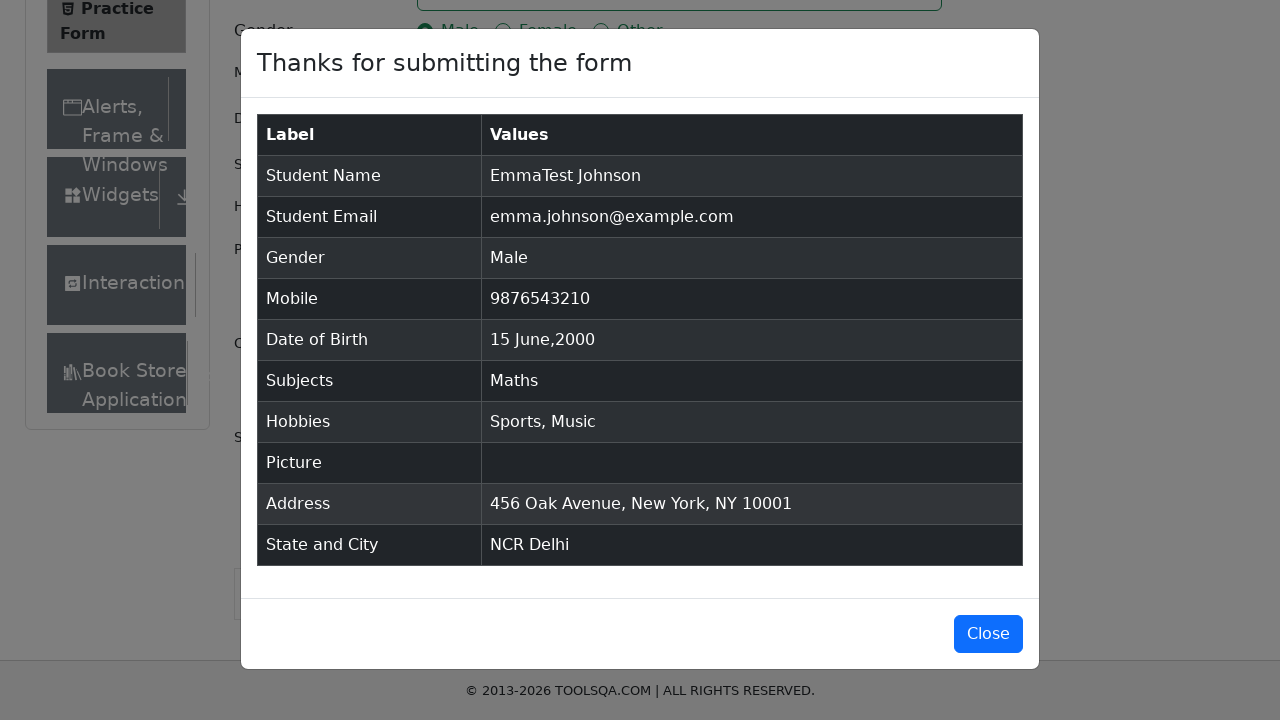